Tests drag and drop functionality by dragging element A to element B

Starting URL: https://the-internet.herokuapp.com/drag_and_drop

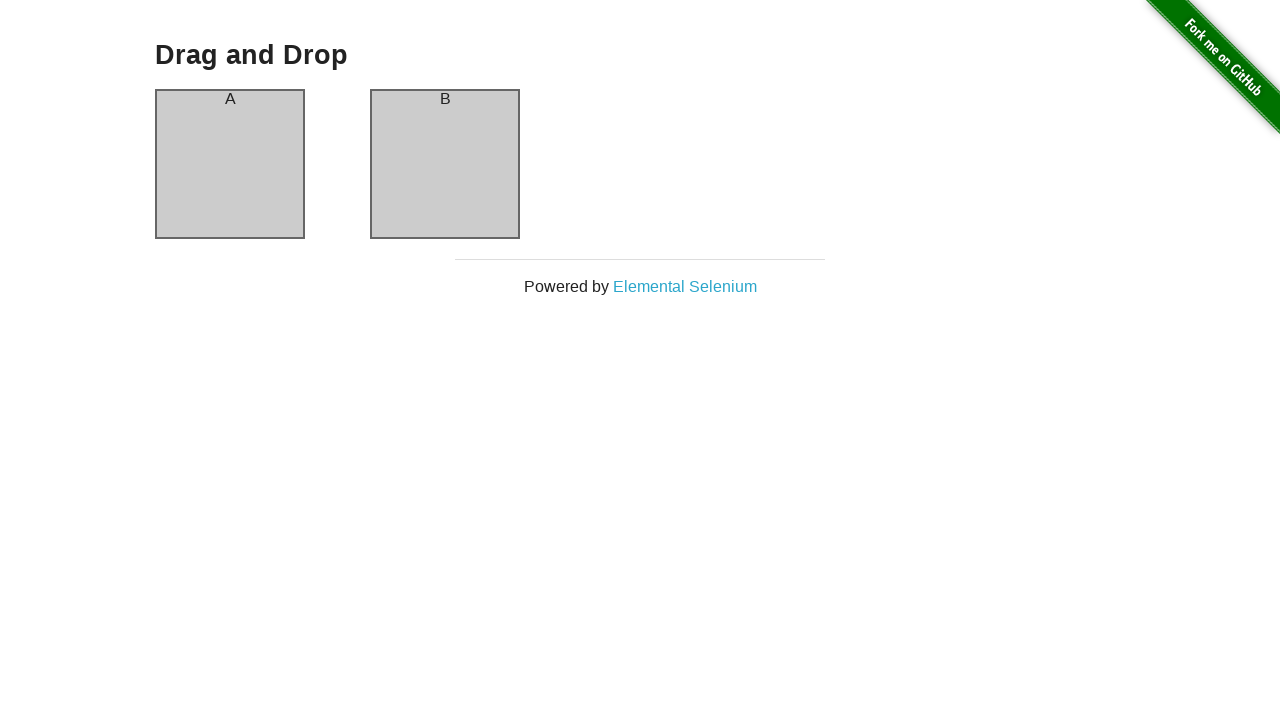

Waited for column A to be visible
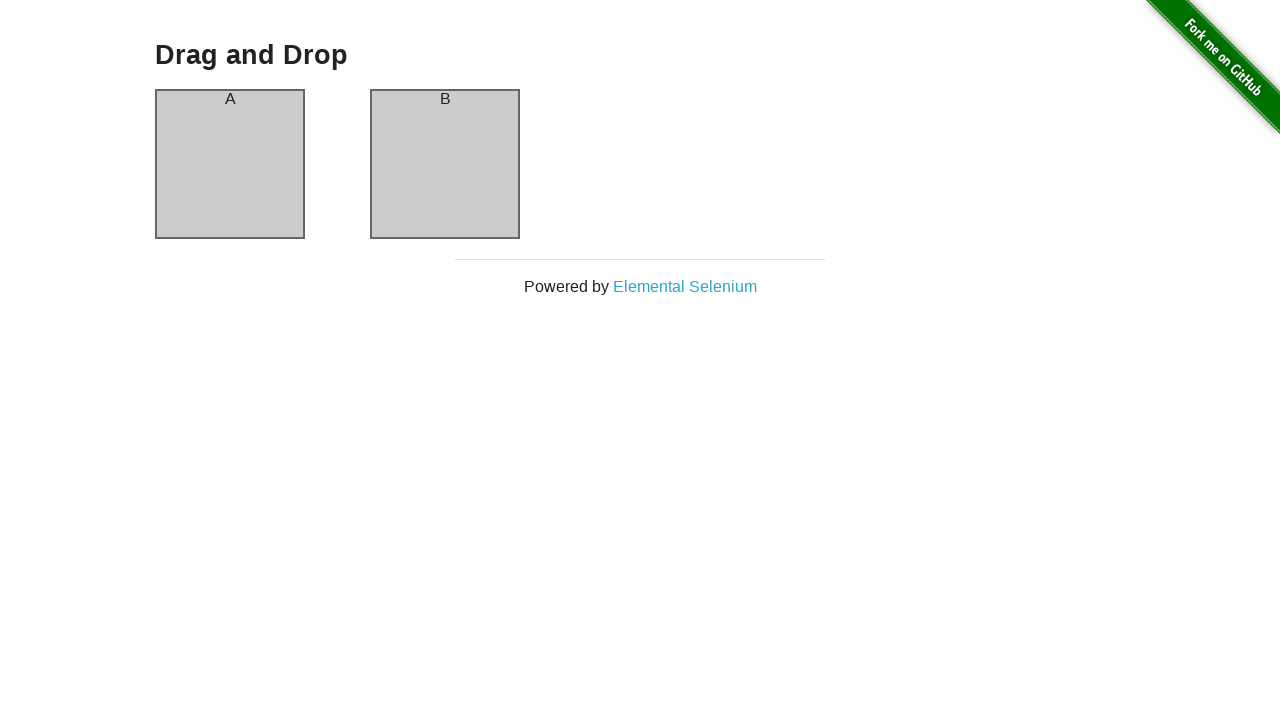

Waited for column B to be visible
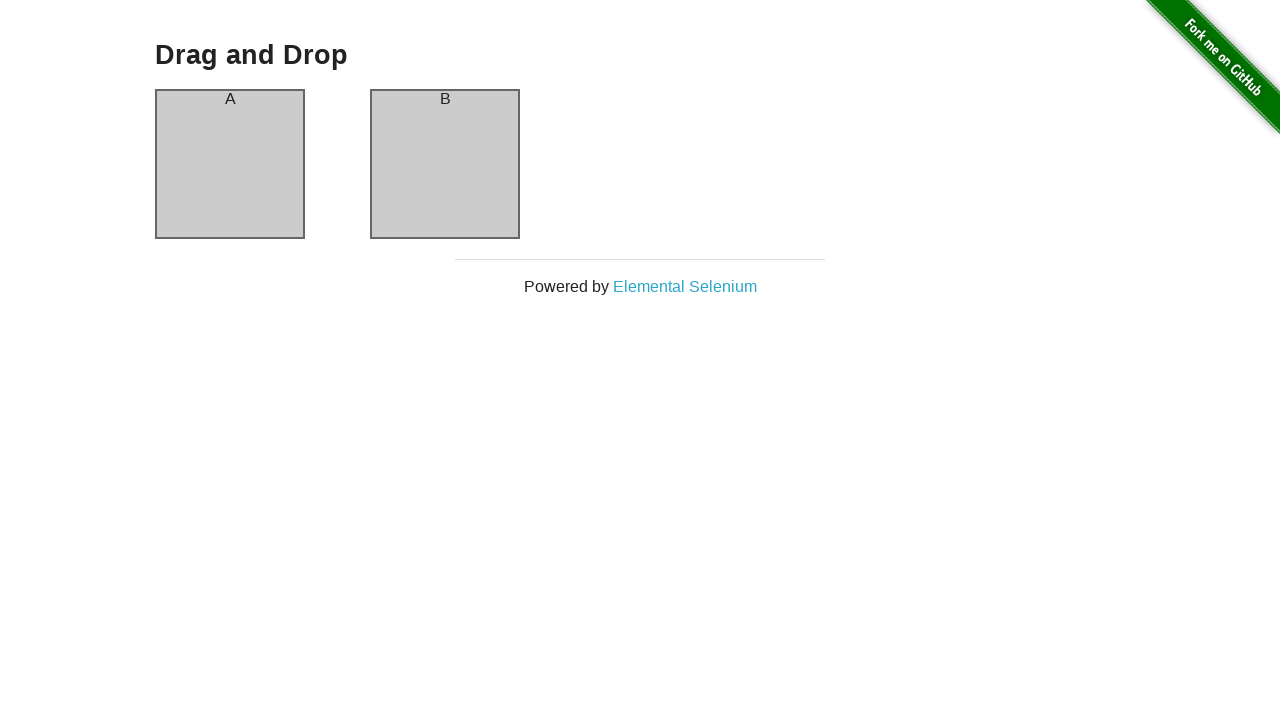

Dragged element A to element B at (445, 164)
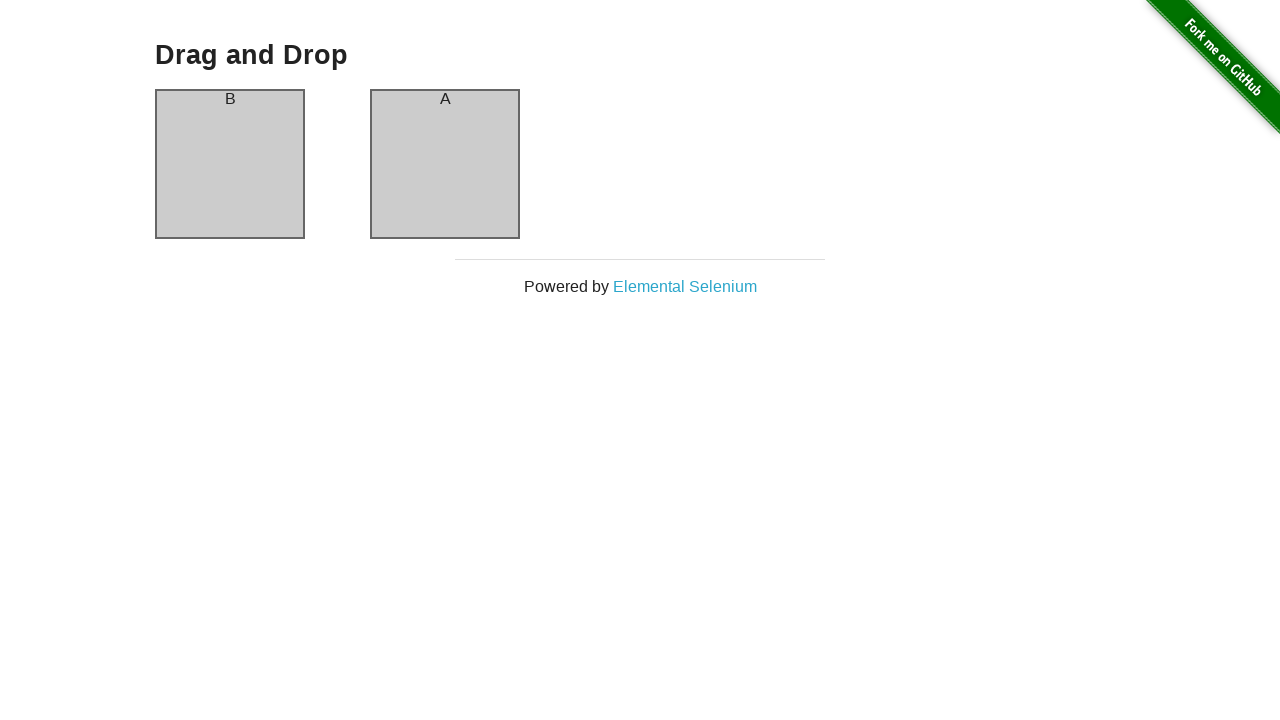

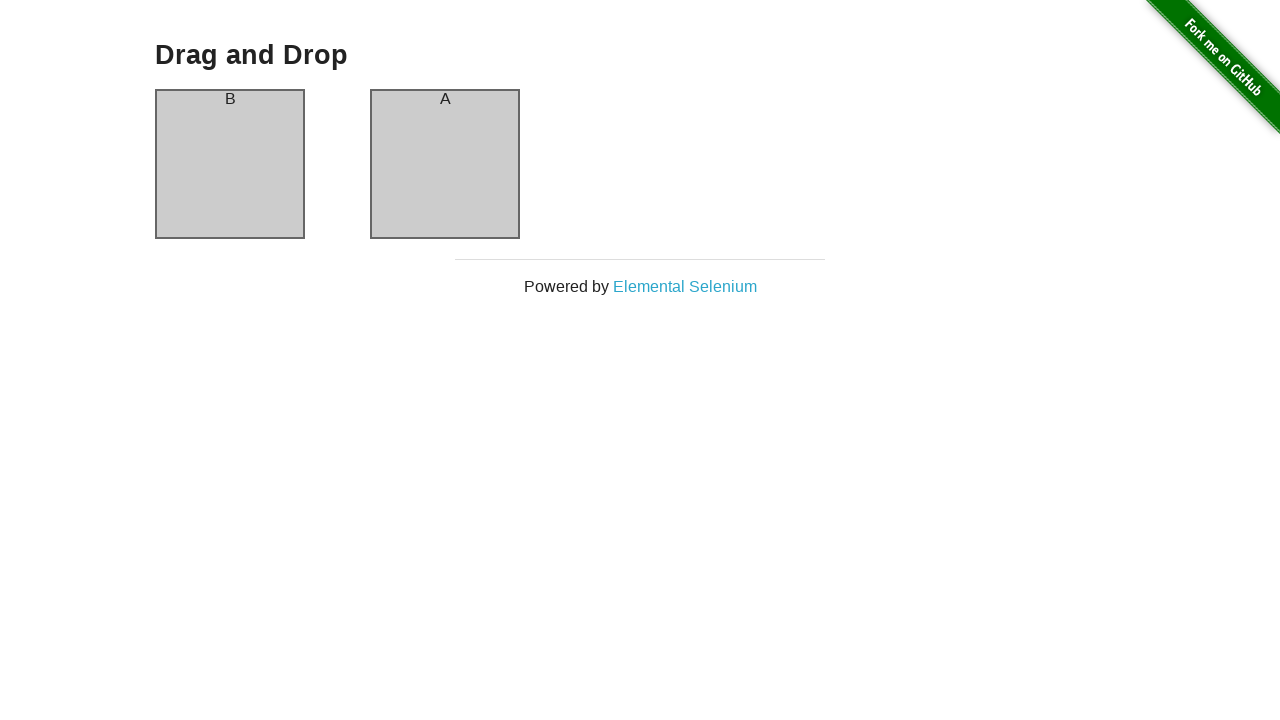